Fills out a form with personal information including name, job title, education level, and gender, then submits it and verifies the success message

Starting URL: http://formy-project.herokuapp.com/form

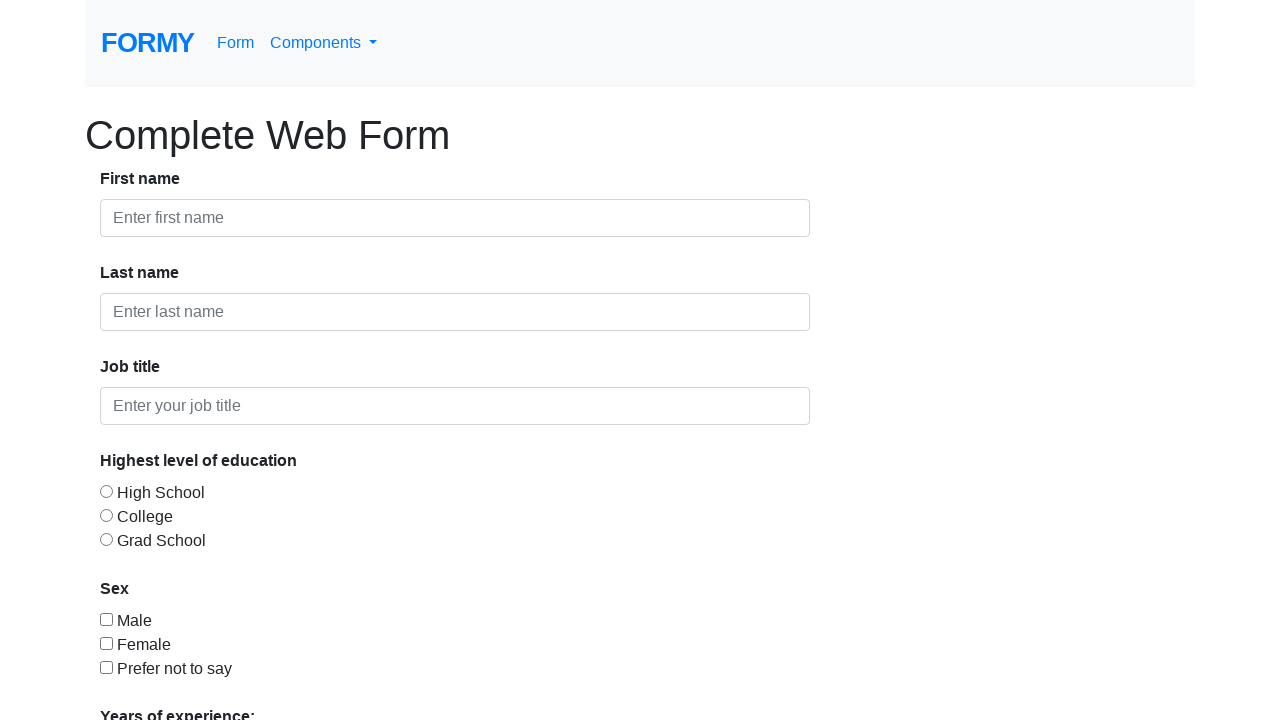

Filled first name field with 'Aravinda' on #first-name
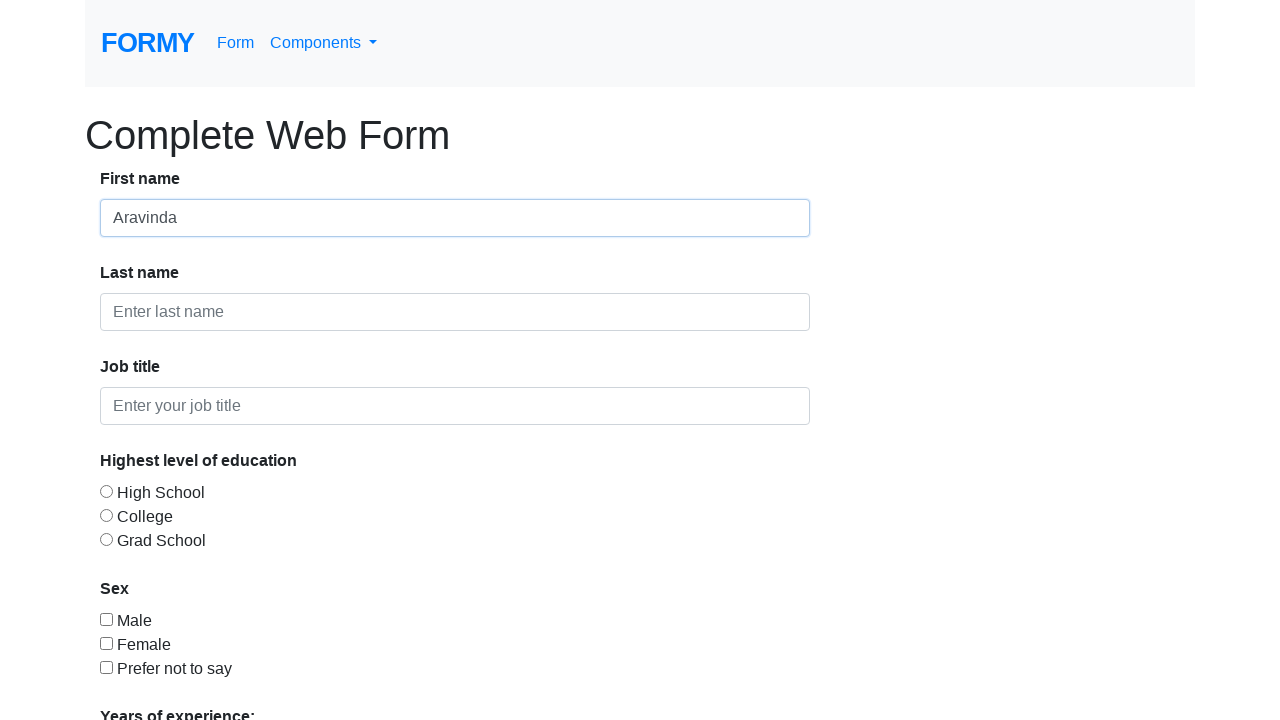

Filled last name field with 'H' on #last-name
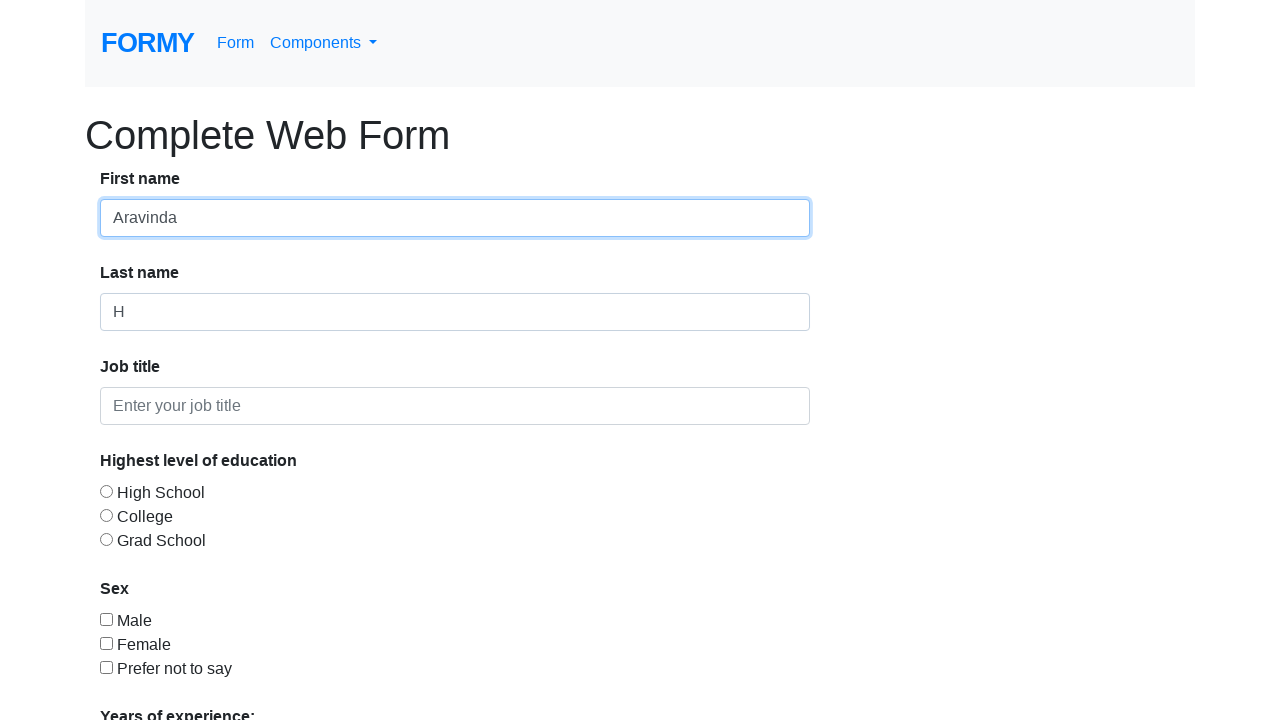

Filled job title field with 'Trainer' on #job-title
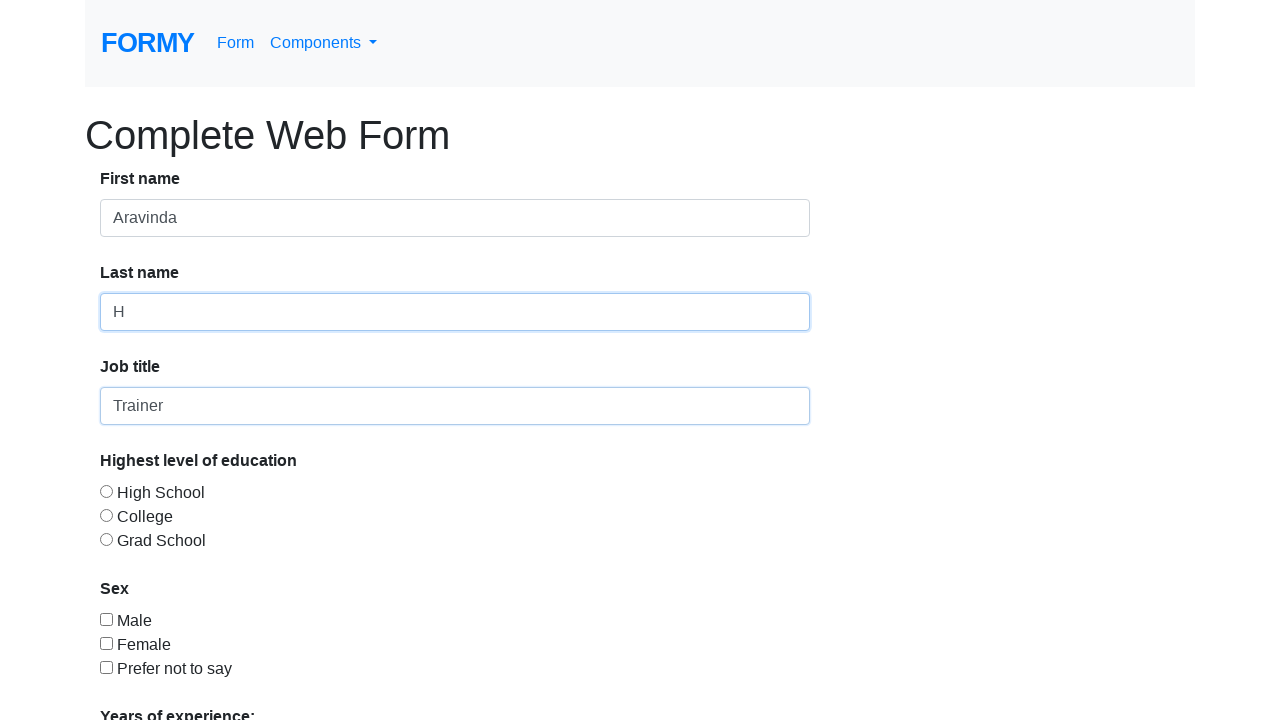

Selected College education level at (106, 539) on #radio-button-3
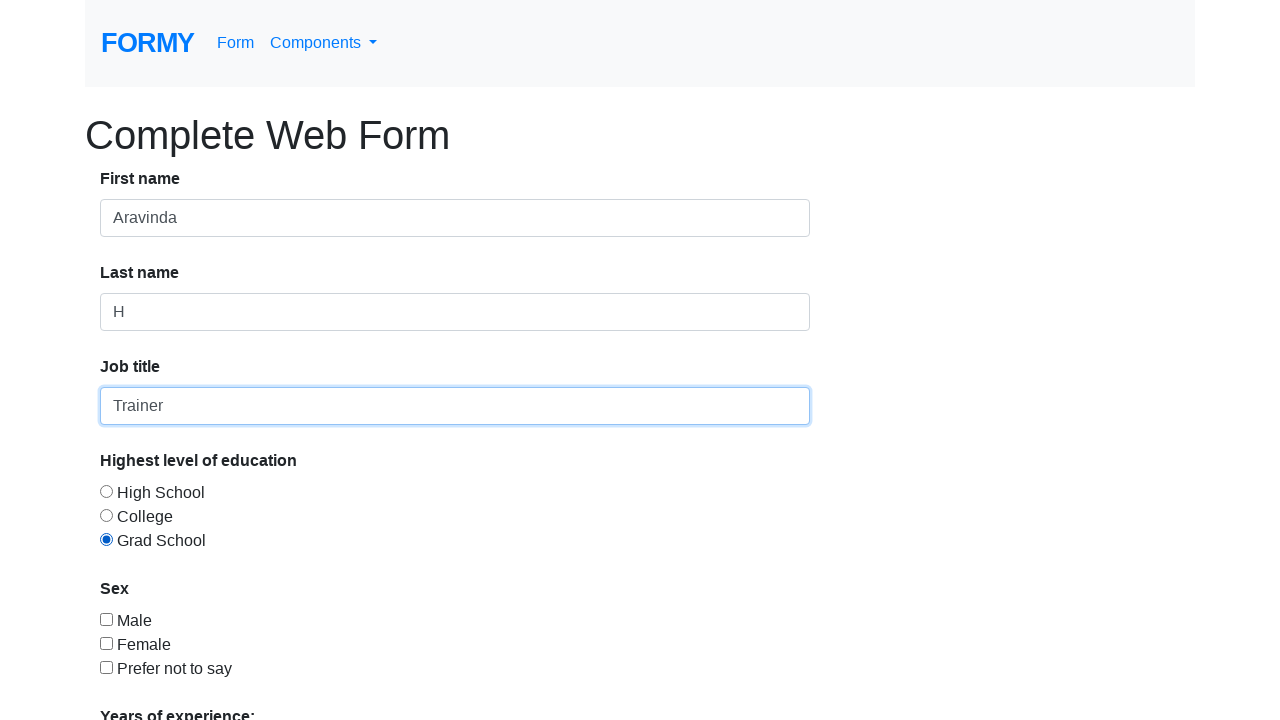

Selected Male gender at (106, 619) on #checkbox-1
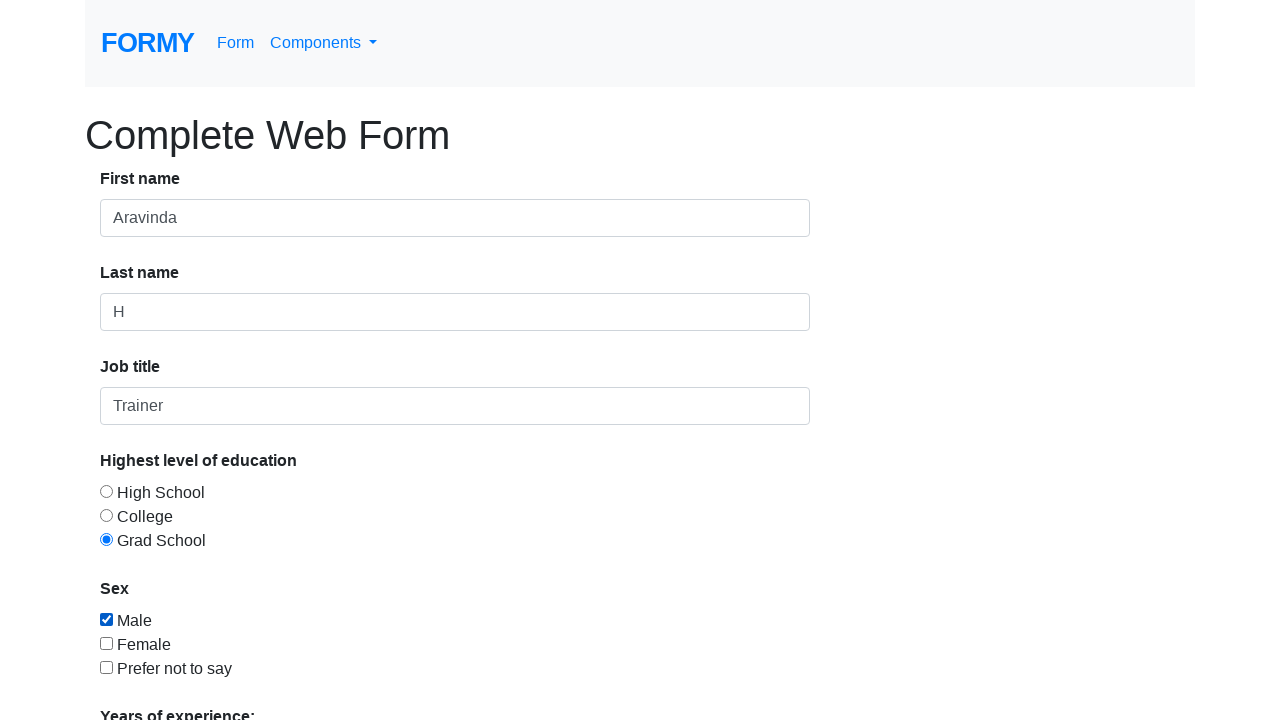

Clicked Submit button at (148, 680) on text=Submit
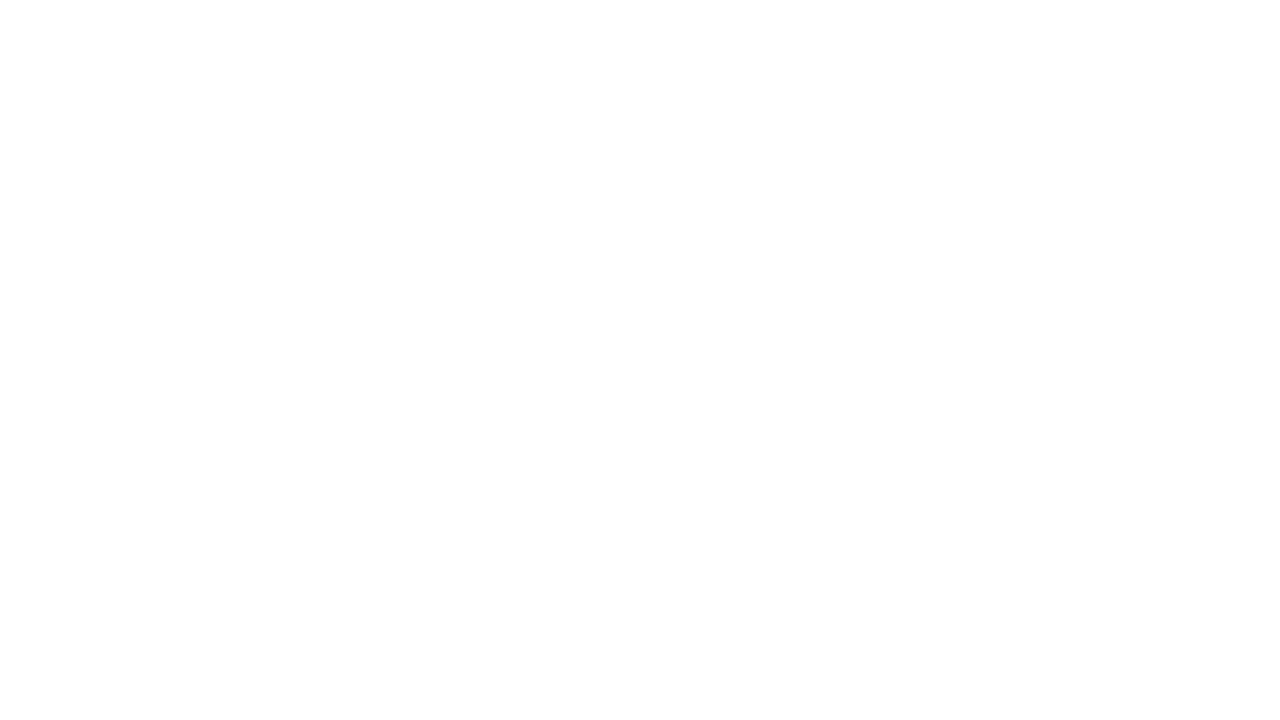

Success message appeared on page
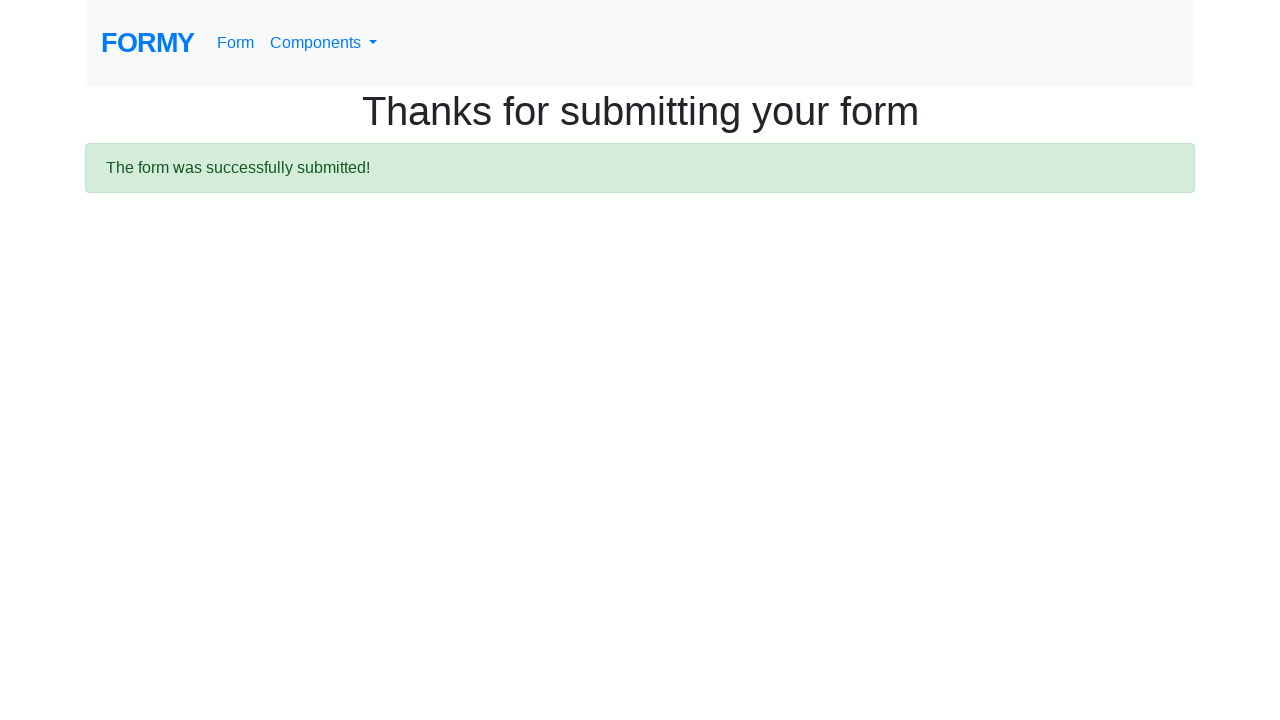

Retrieved success message: 
  The form was successfully submitted!

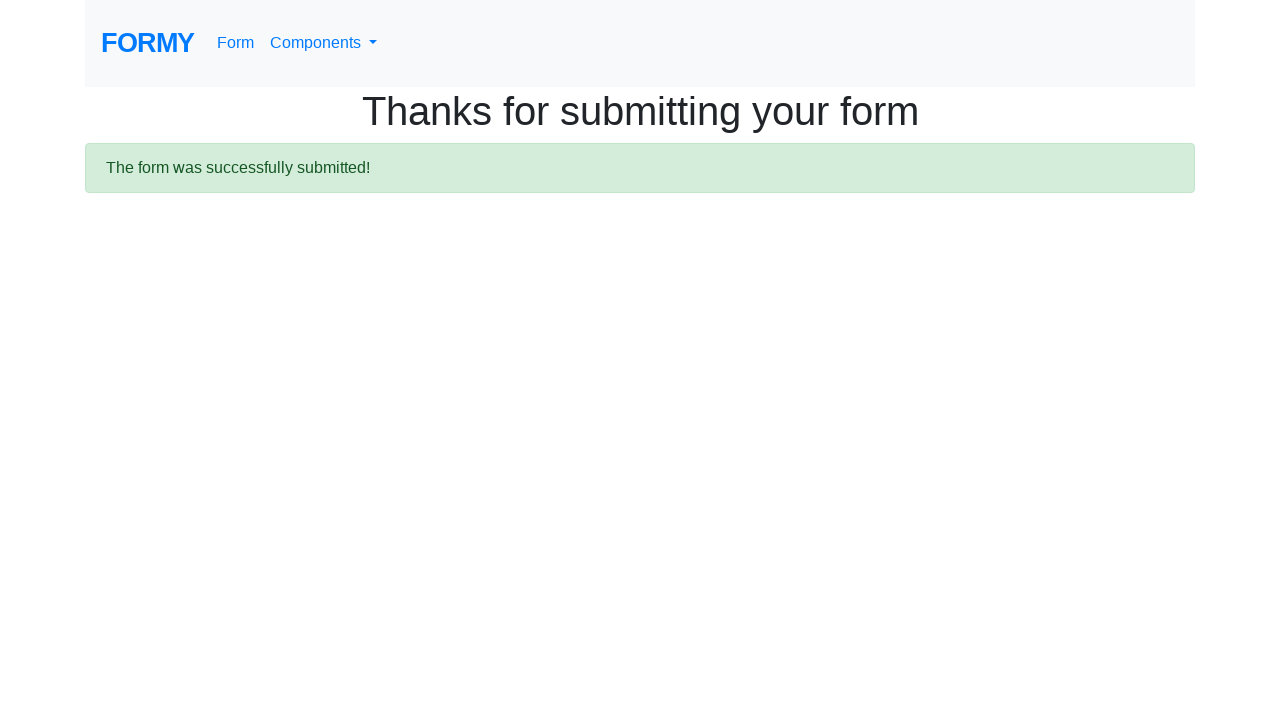

Printed success message to console
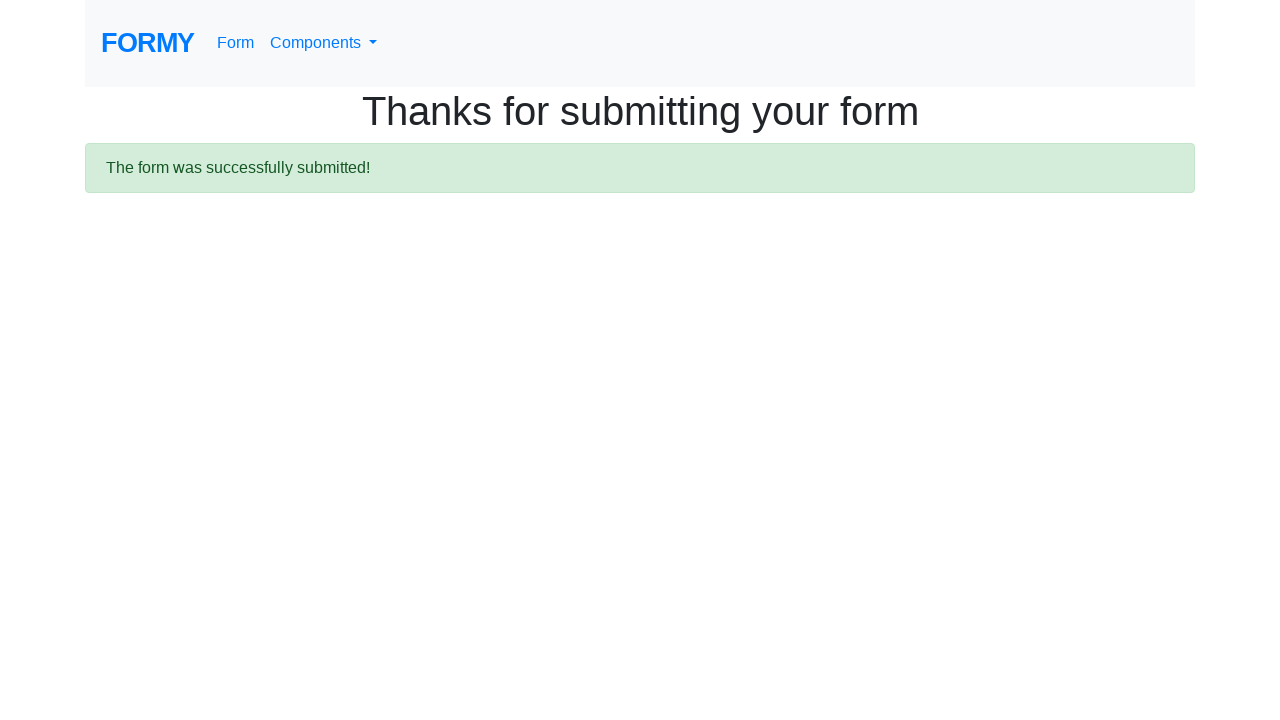

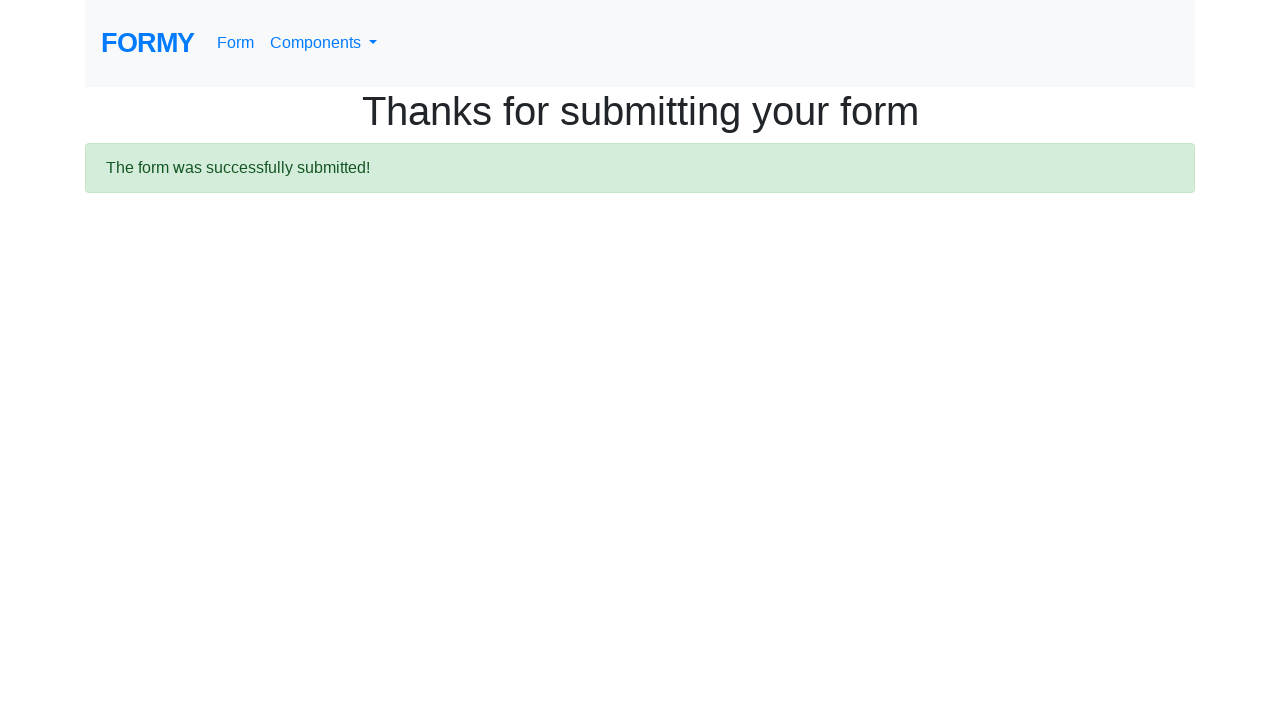